Tests the city search suggestion dropdown by typing in the city field and selecting a city, then verifying the redirect

Starting URL: https://bcparks.ca/

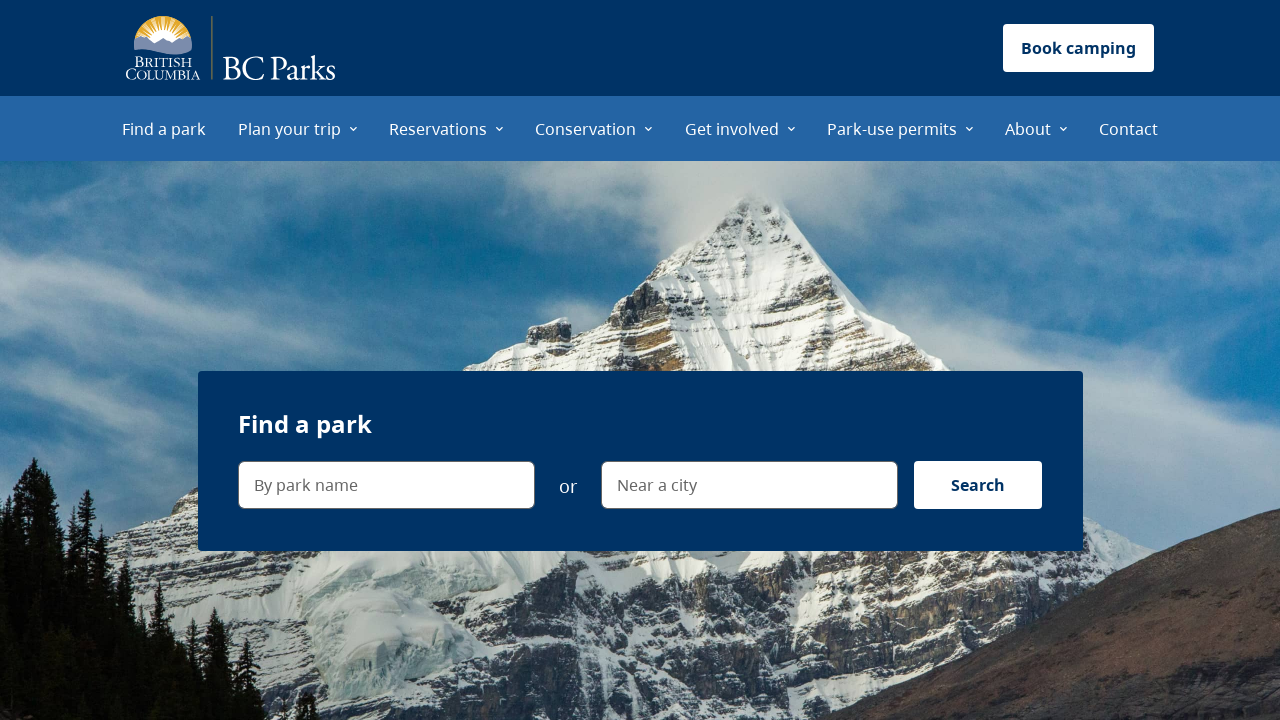

Waited for page to reach networkidle state
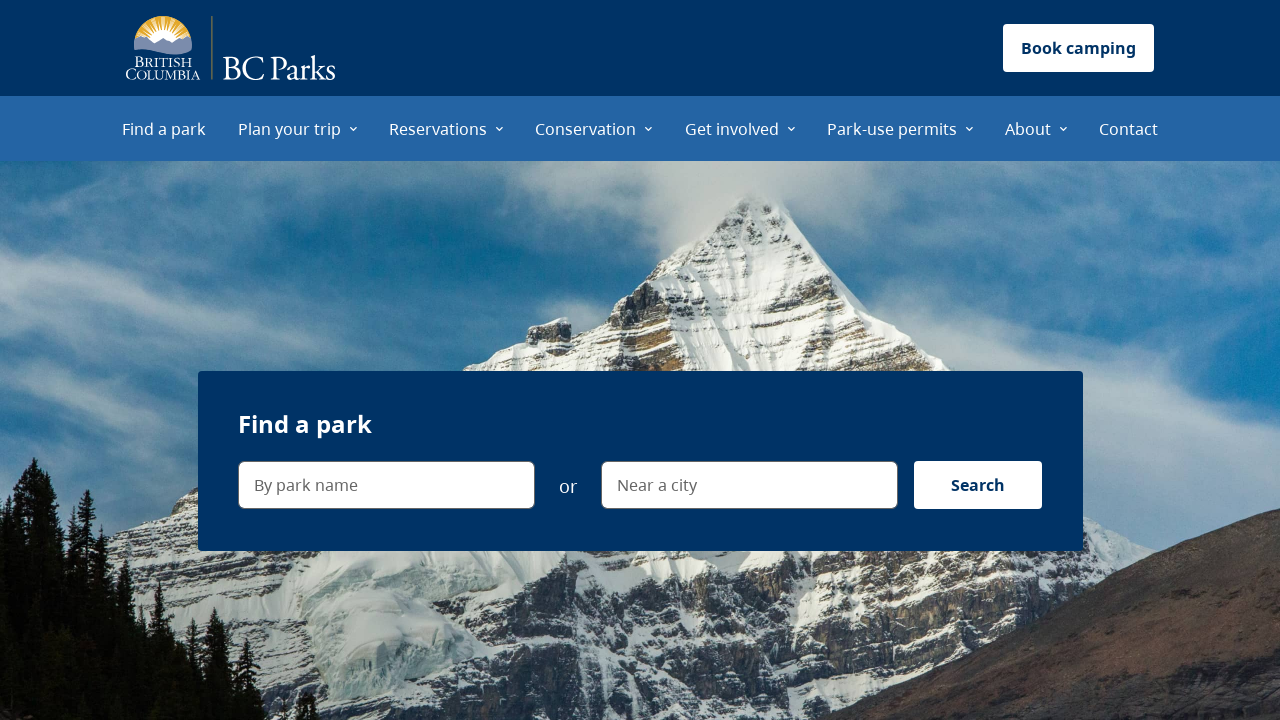

Clicked on 'Near a city' search field at (749, 485) on internal:label="Near a city"i
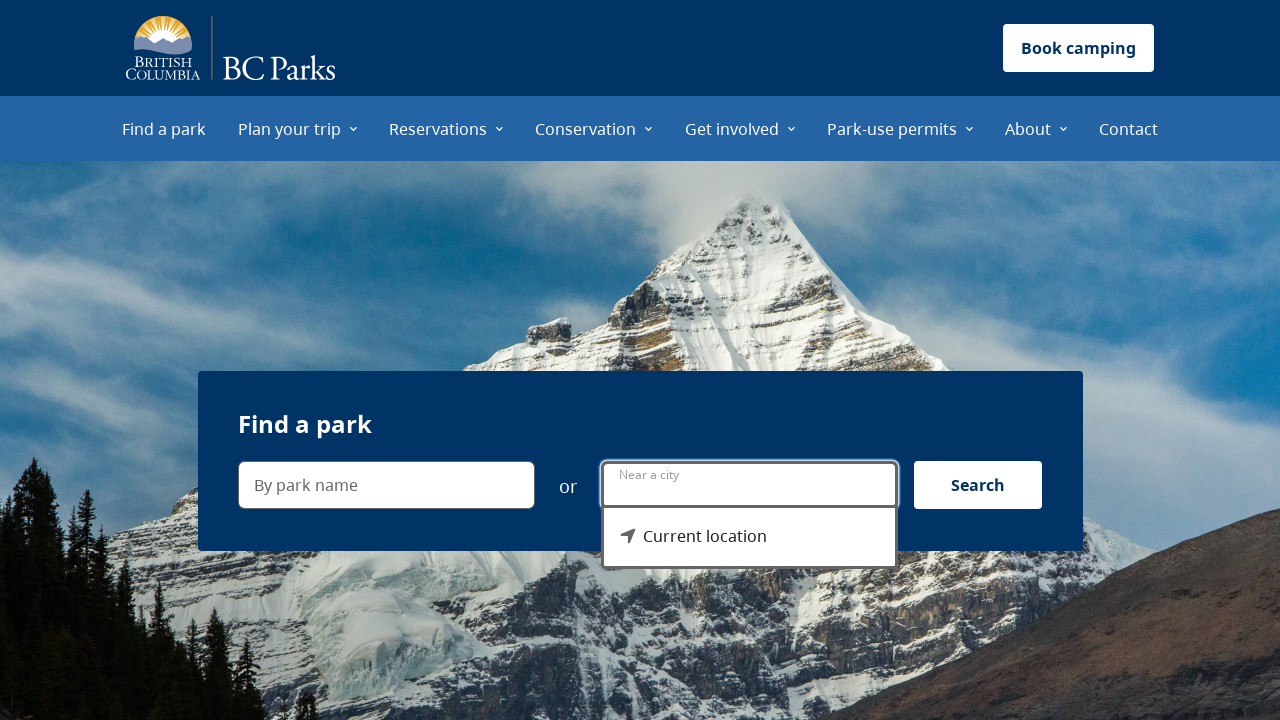

City search suggestion dropdown menu appeared
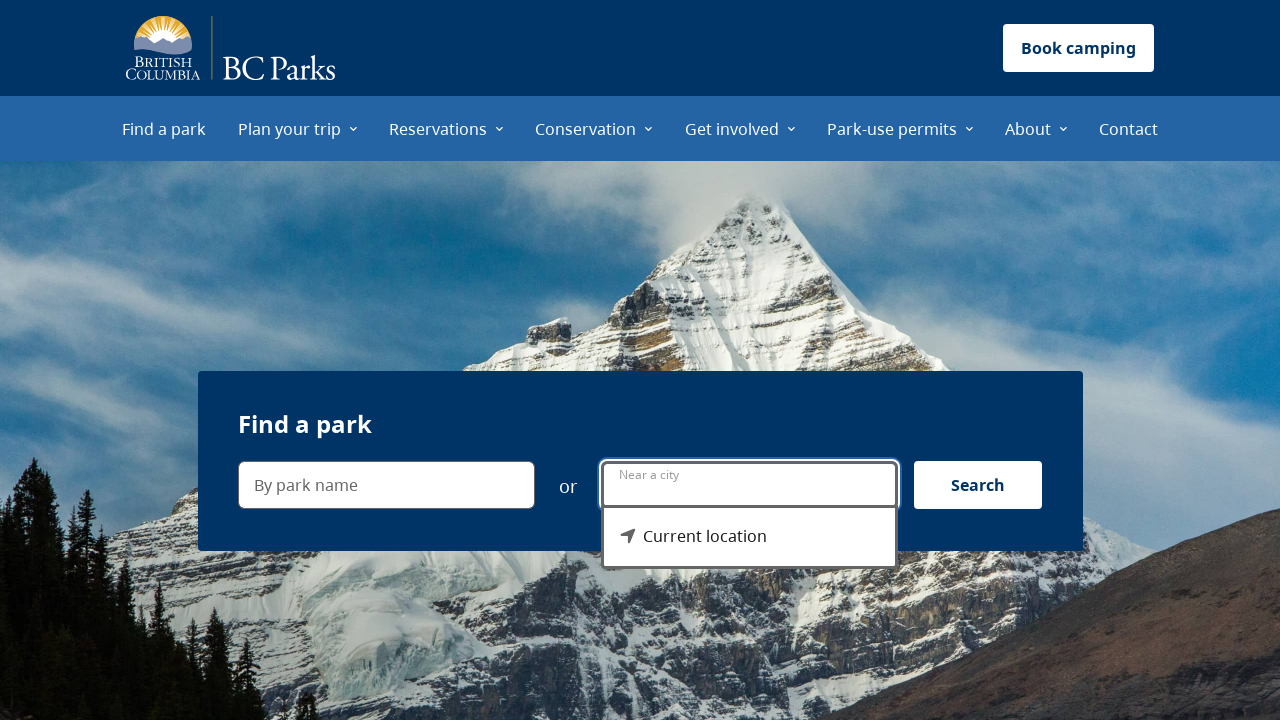

Verified 'Current location' option is visible in dropdown
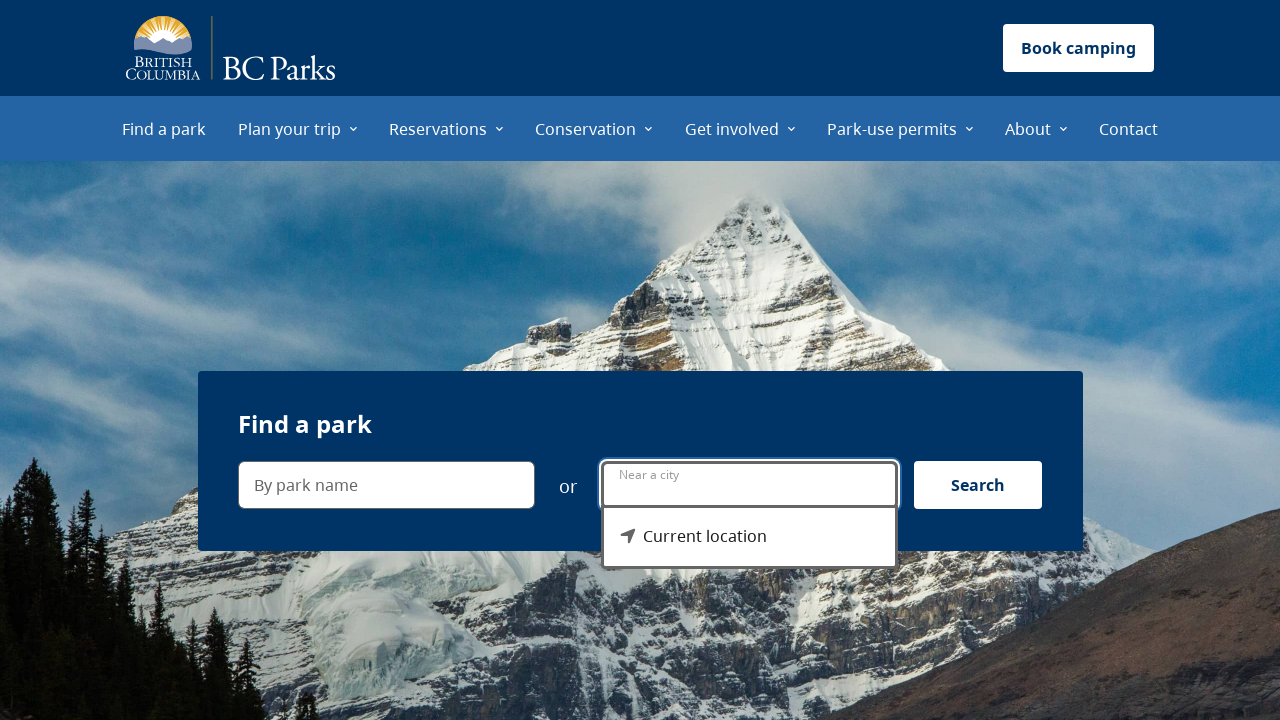

Typed 'B' in city search field on internal:label="Near a city"i
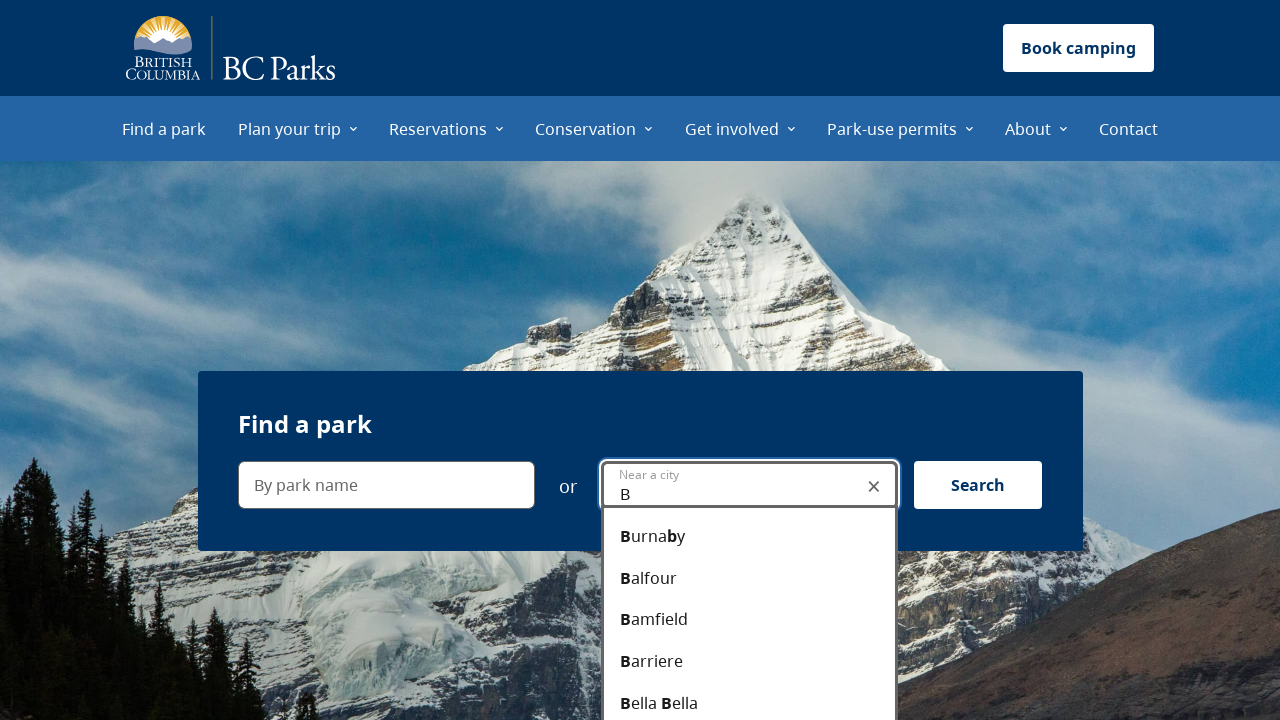

Verified 'Burnaby' option appeared in dropdown after typing 'B'
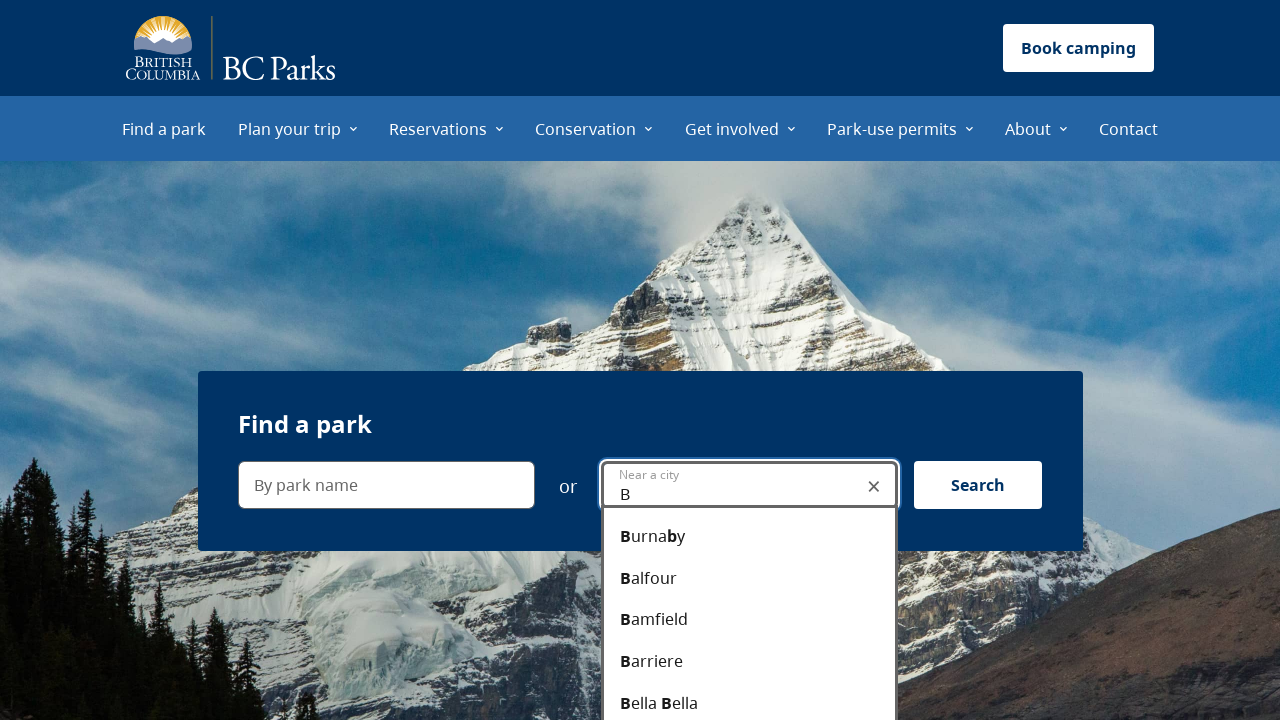

Typed 'Bur' in city search field to narrow results on internal:label="Near a city"i
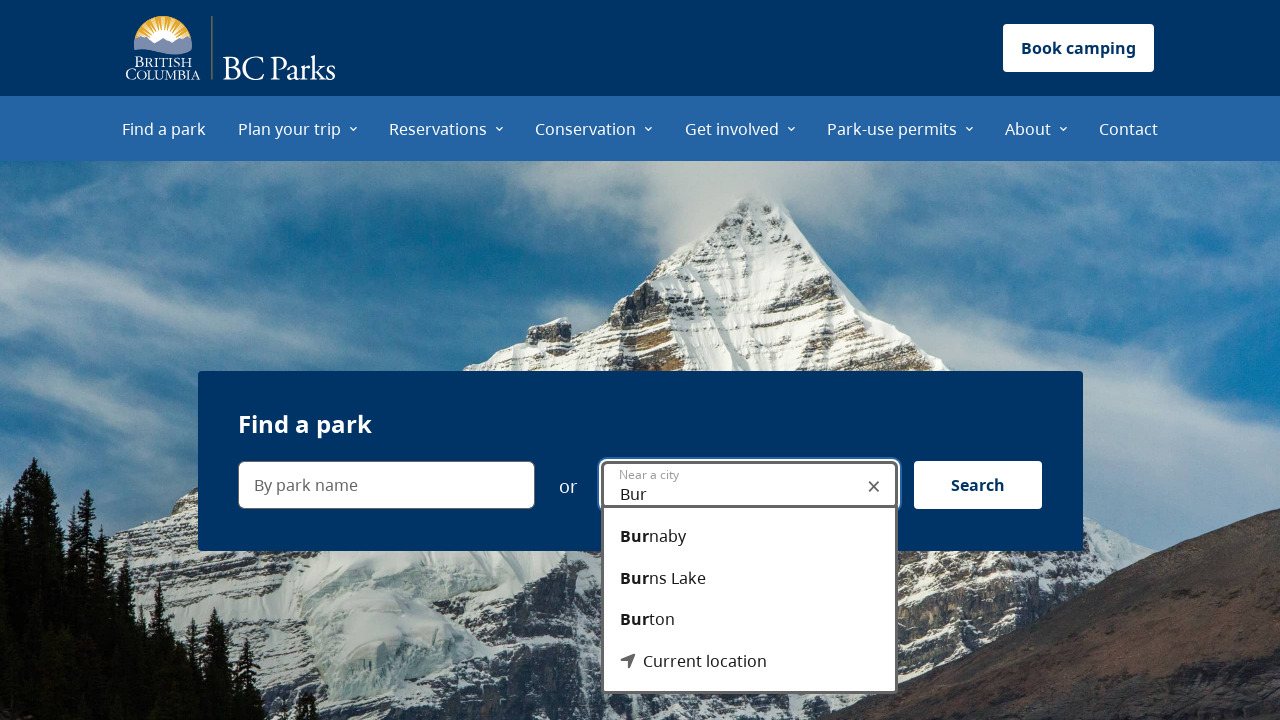

Clicked 'Burnaby' option to select it at (749, 537) on internal:role=option[name="Burnaby"i]
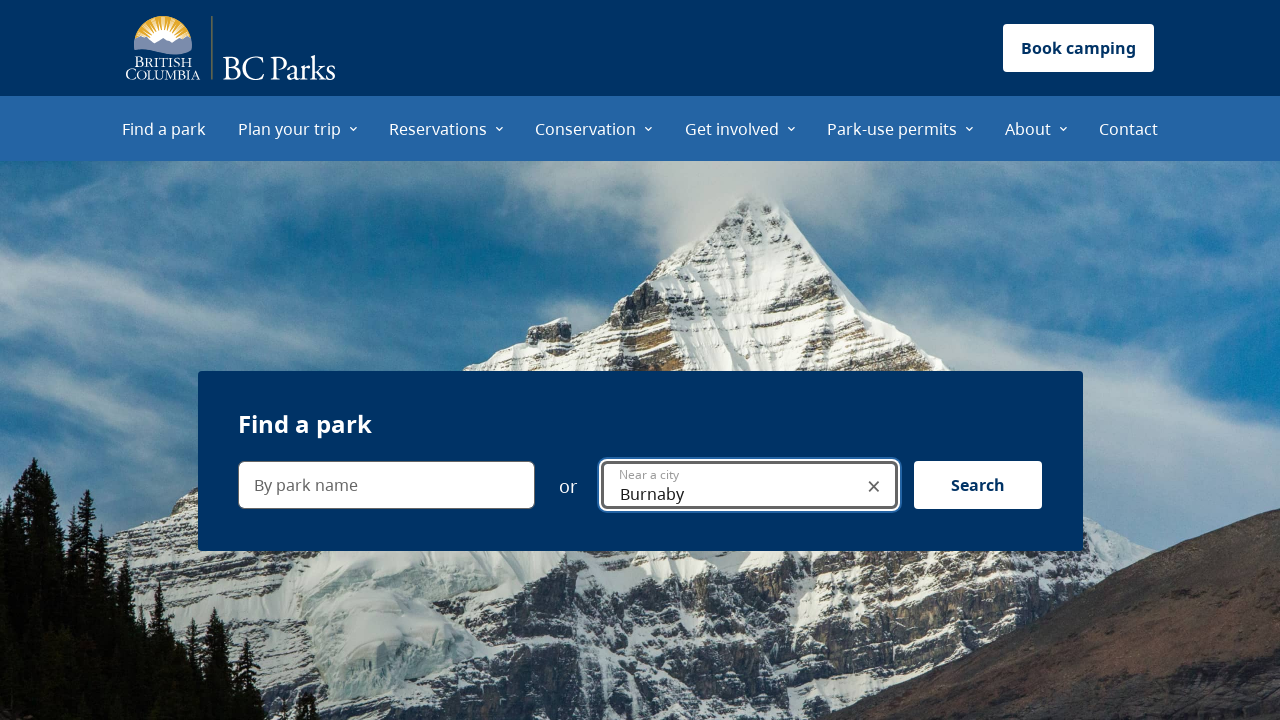

Verified redirect to Burnaby parks search results page
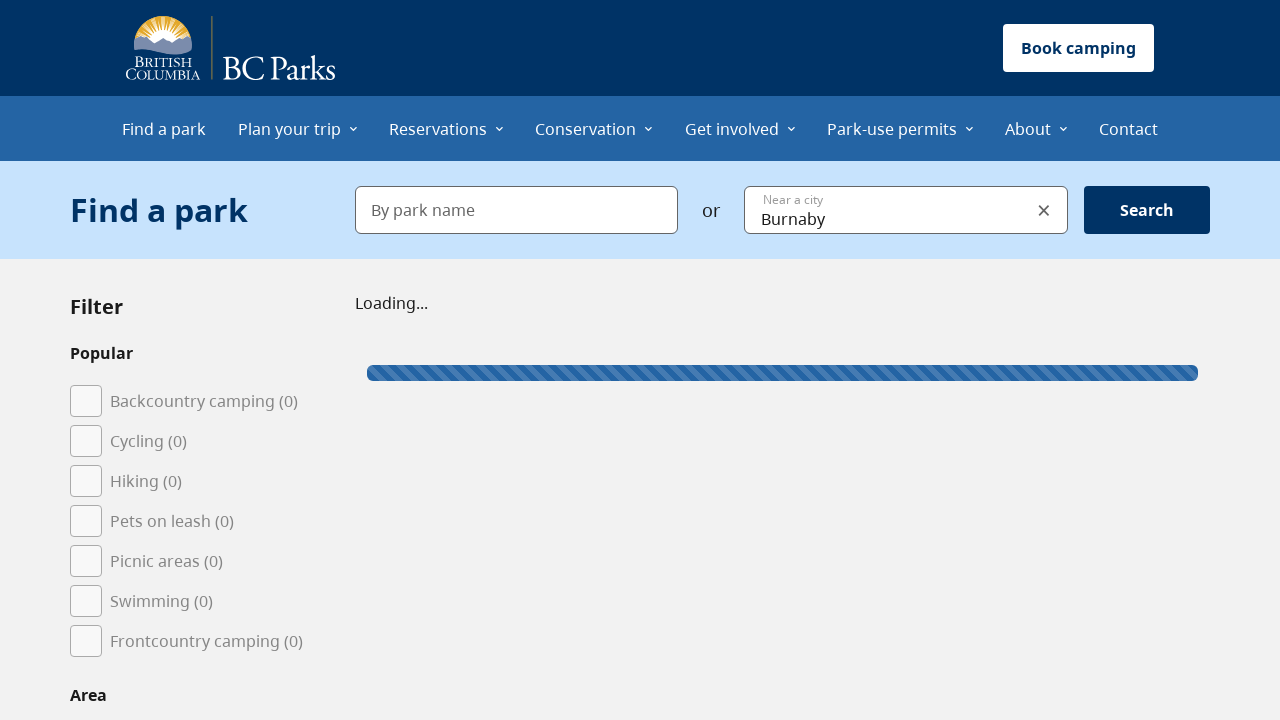

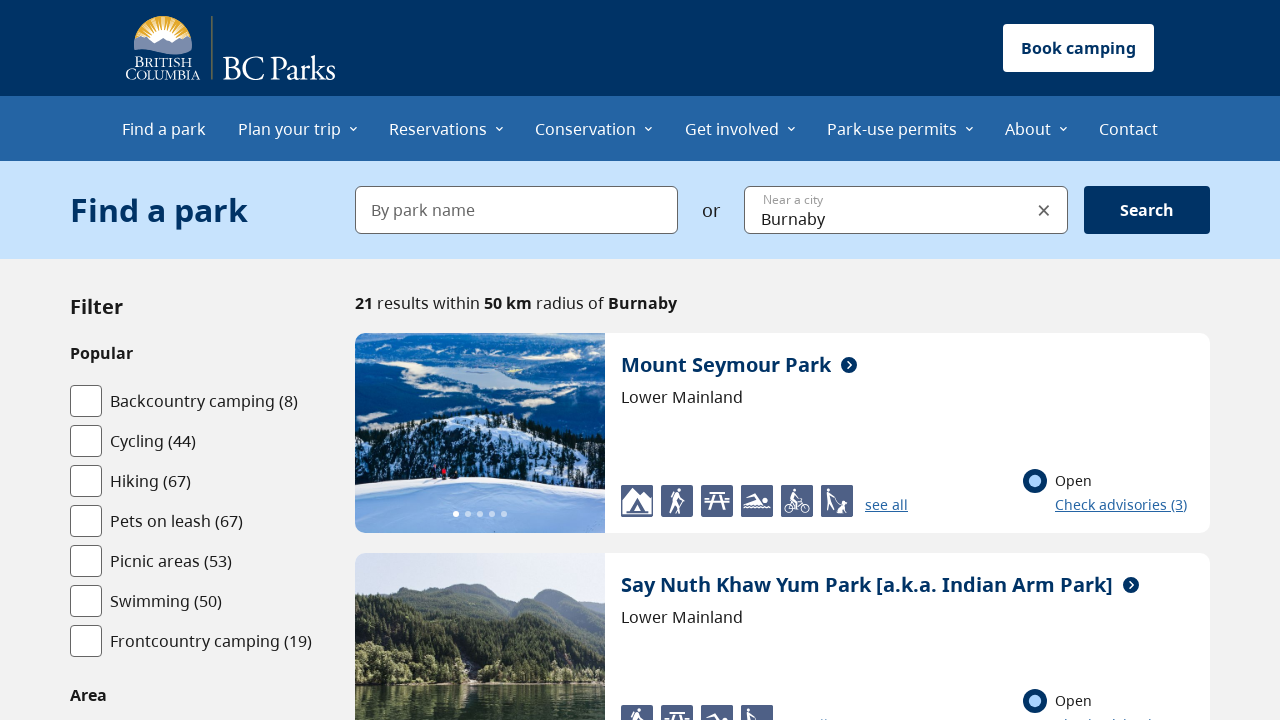